Tests an e-commerce grocery shopping flow by searching for products containing "ber", adding all matching items to cart, proceeding to checkout, and applying a promo code

Starting URL: https://rahulshettyacademy.com/seleniumPractise/

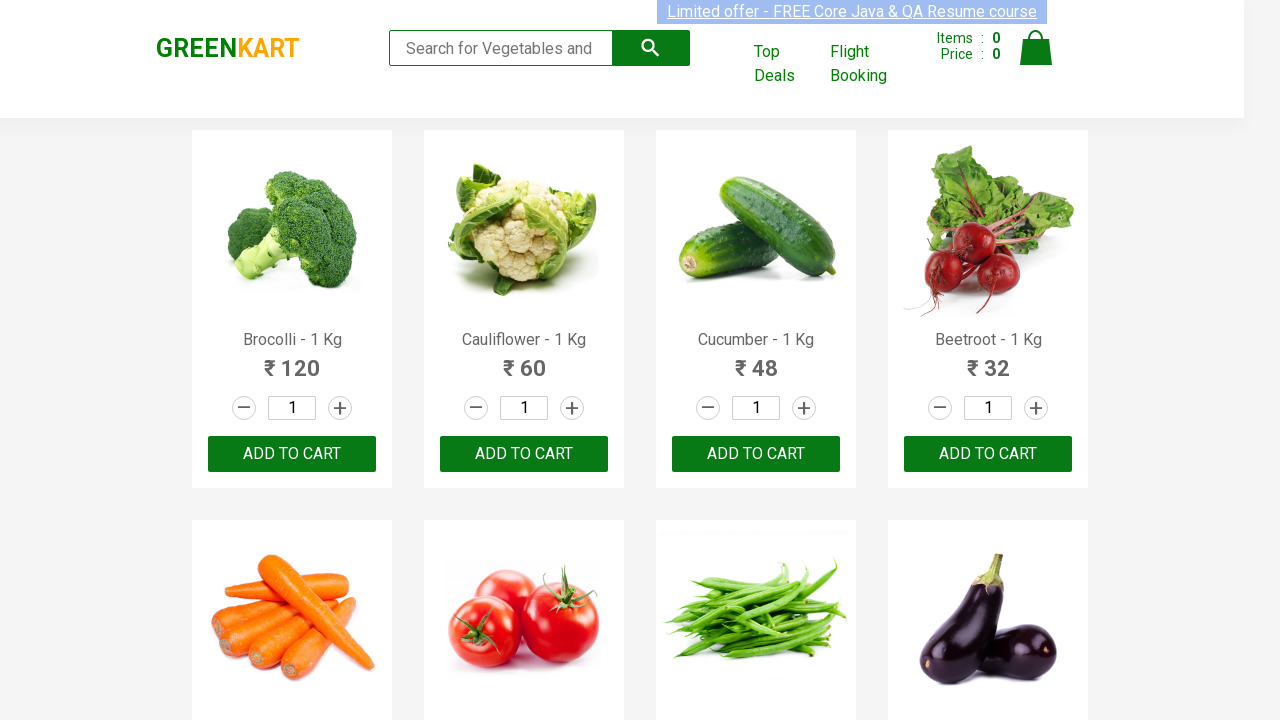

Filled search field with 'ber' to find products on input.search-keyword
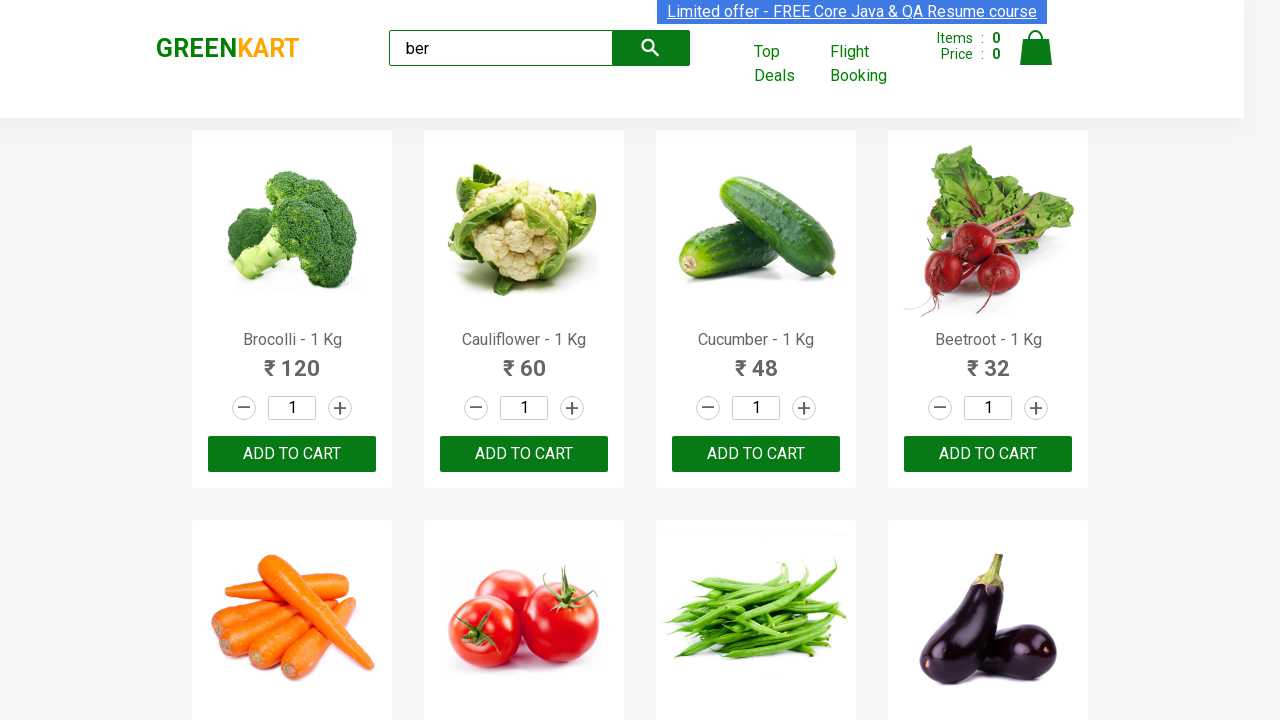

Waited 2 seconds for products to load after search
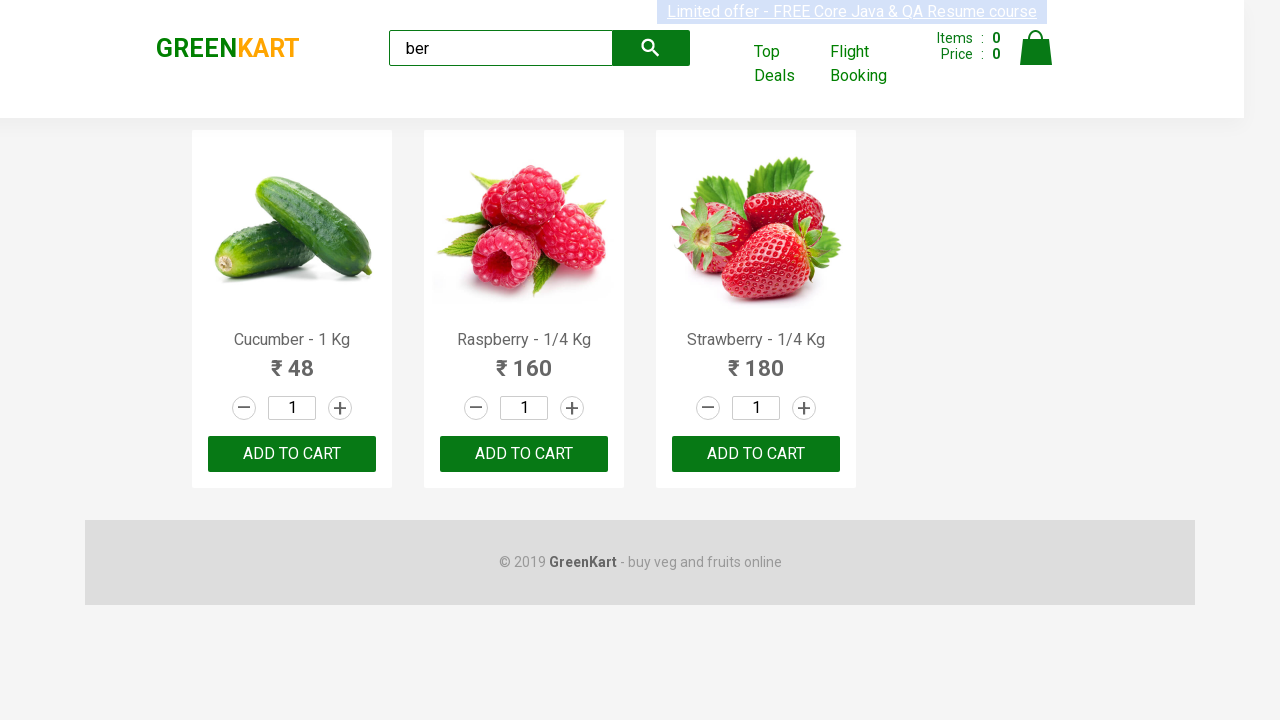

Found 3 'Add to Cart' buttons for products containing 'ber'
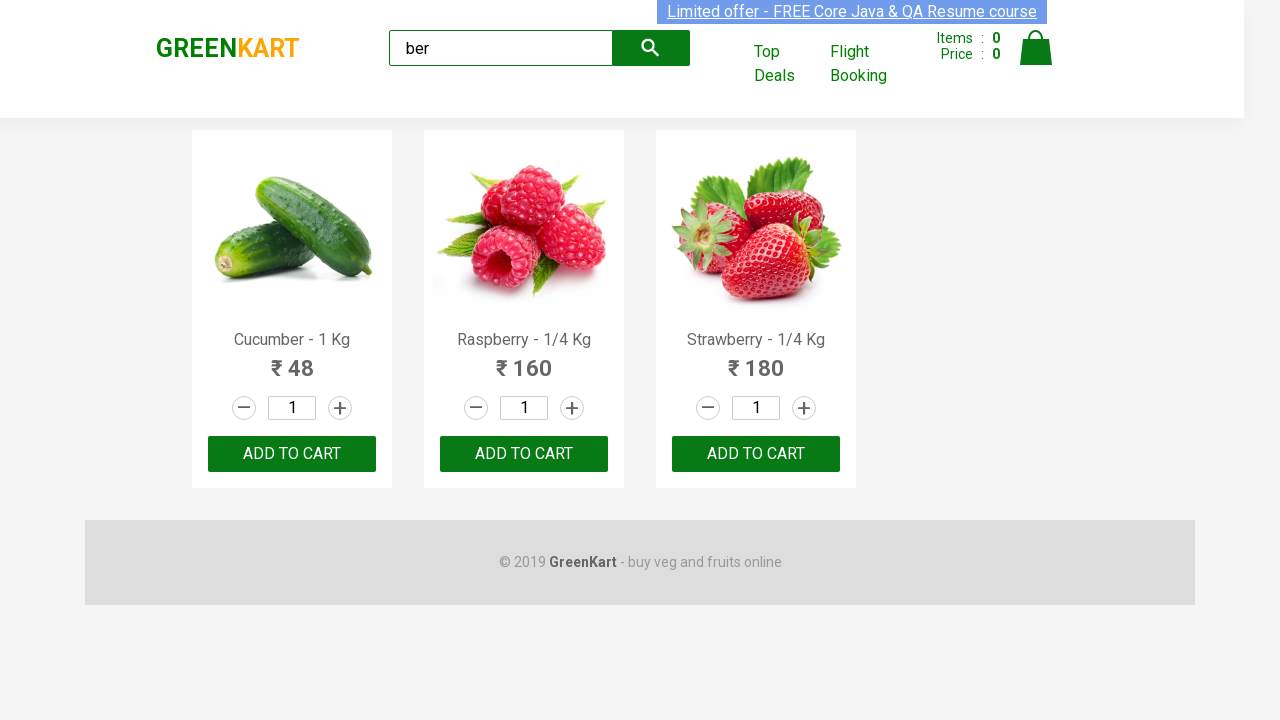

Clicked 'Add to Cart' button 1 of 3 at (292, 454) on xpath=//div[@class='product-action']/button >> nth=0
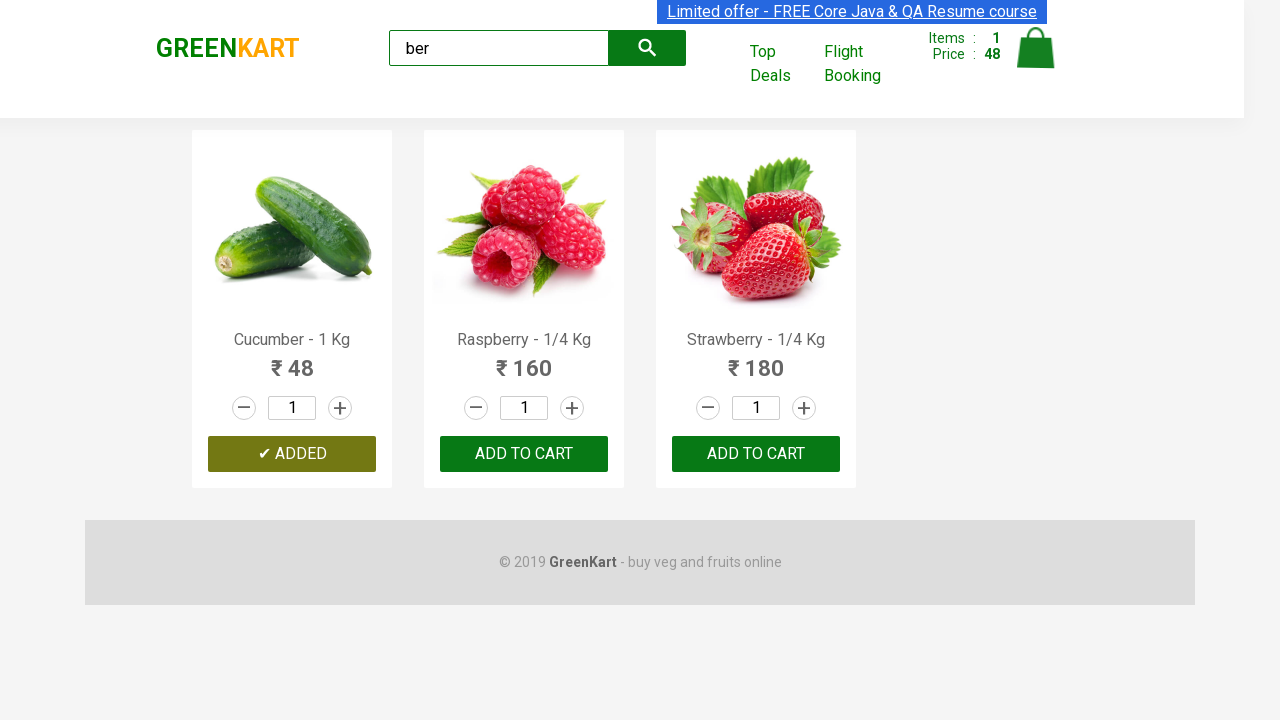

Clicked 'Add to Cart' button 2 of 3 at (524, 454) on xpath=//div[@class='product-action']/button >> nth=1
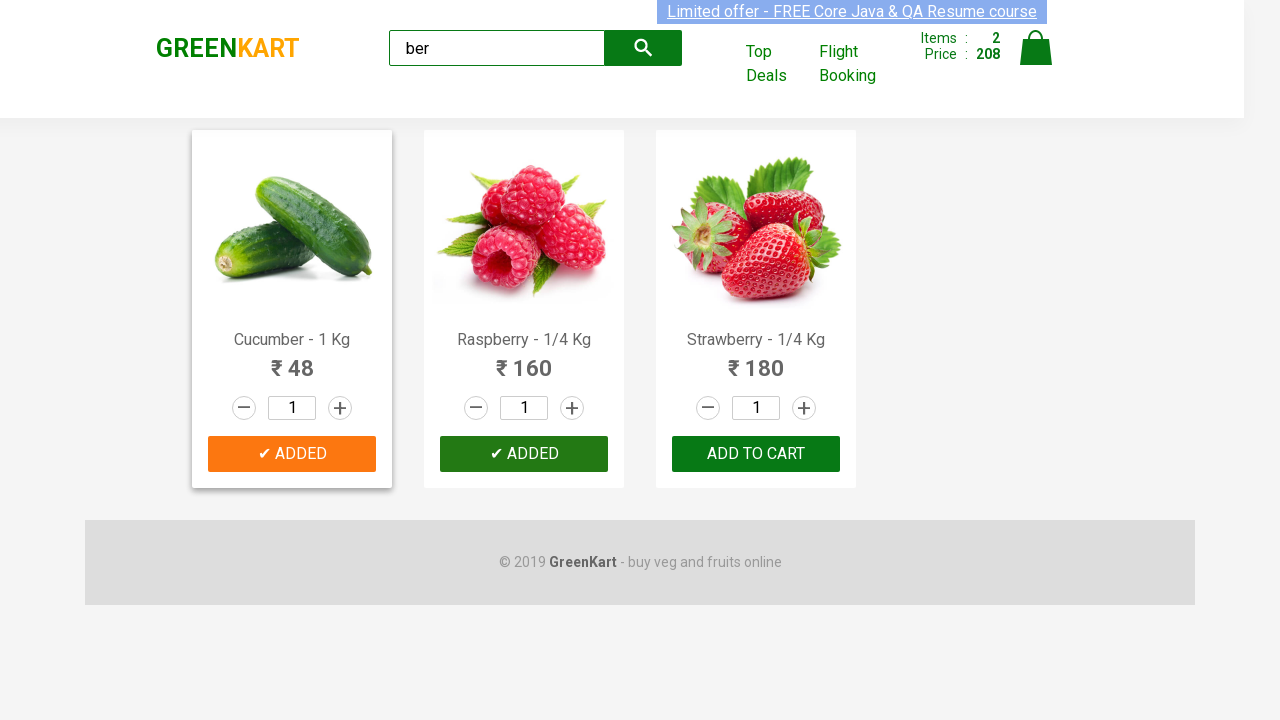

Clicked 'Add to Cart' button 3 of 3 at (756, 454) on xpath=//div[@class='product-action']/button >> nth=2
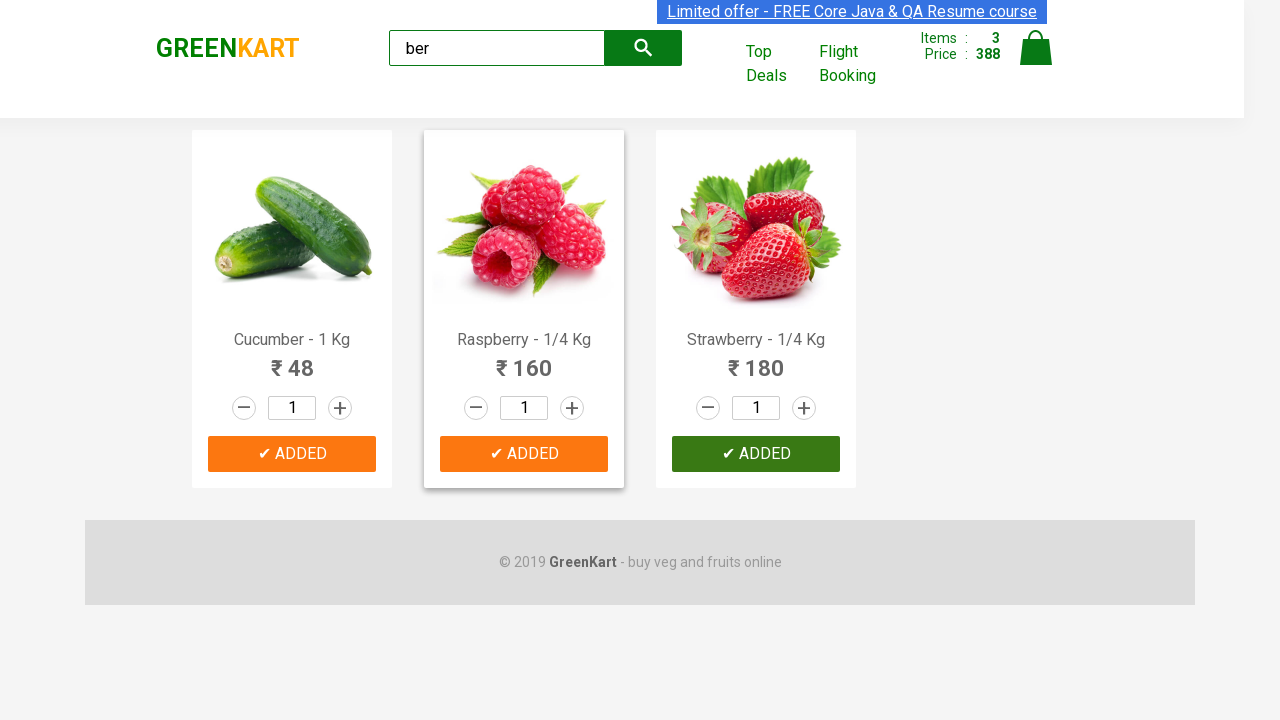

Clicked on cart icon to view shopping cart at (1036, 48) on img[alt='Cart']
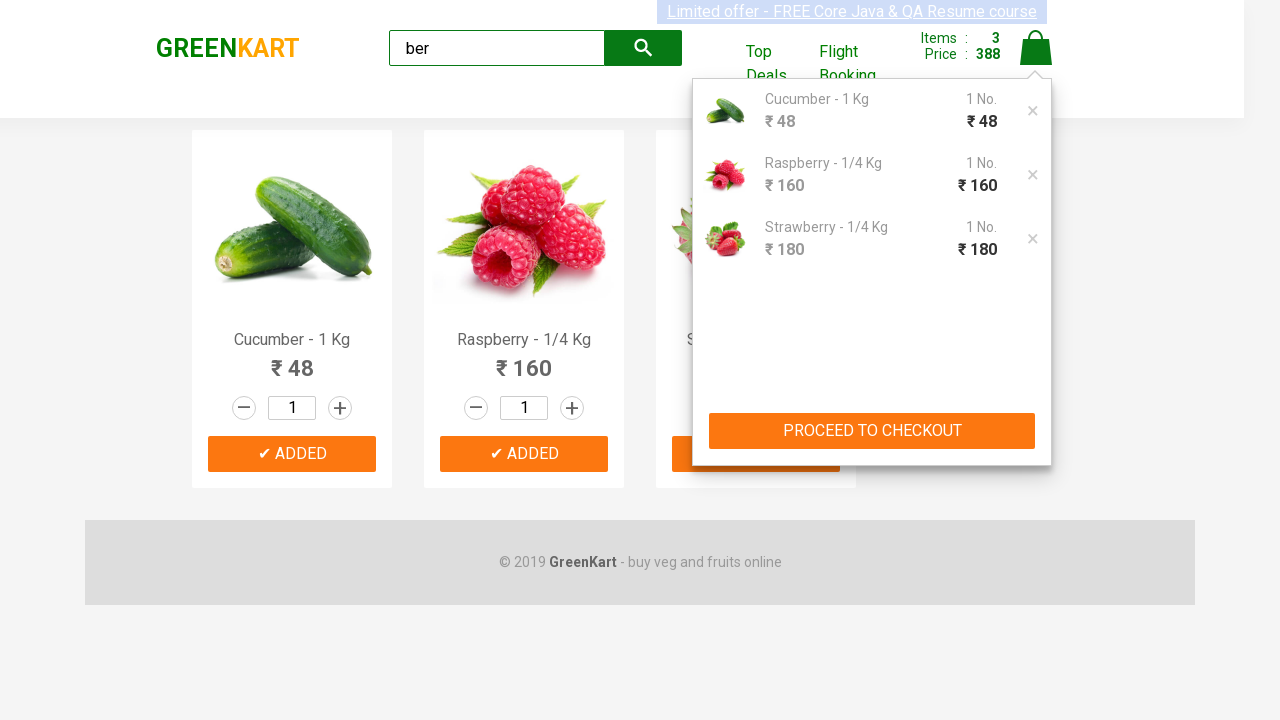

Clicked 'PROCEED TO CHECKOUT' button at (872, 431) on xpath=//button[text()='PROCEED TO CHECKOUT']
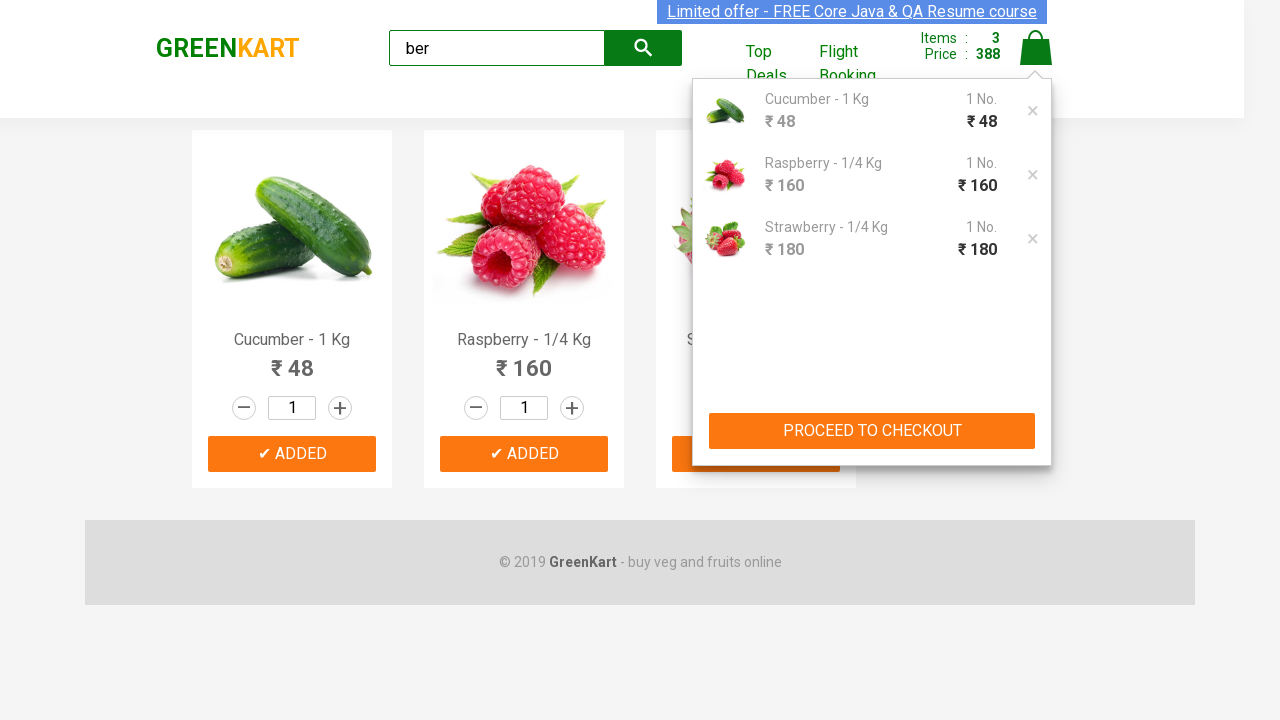

Entered promo code 'rahulshettyacademy' on .promoCode
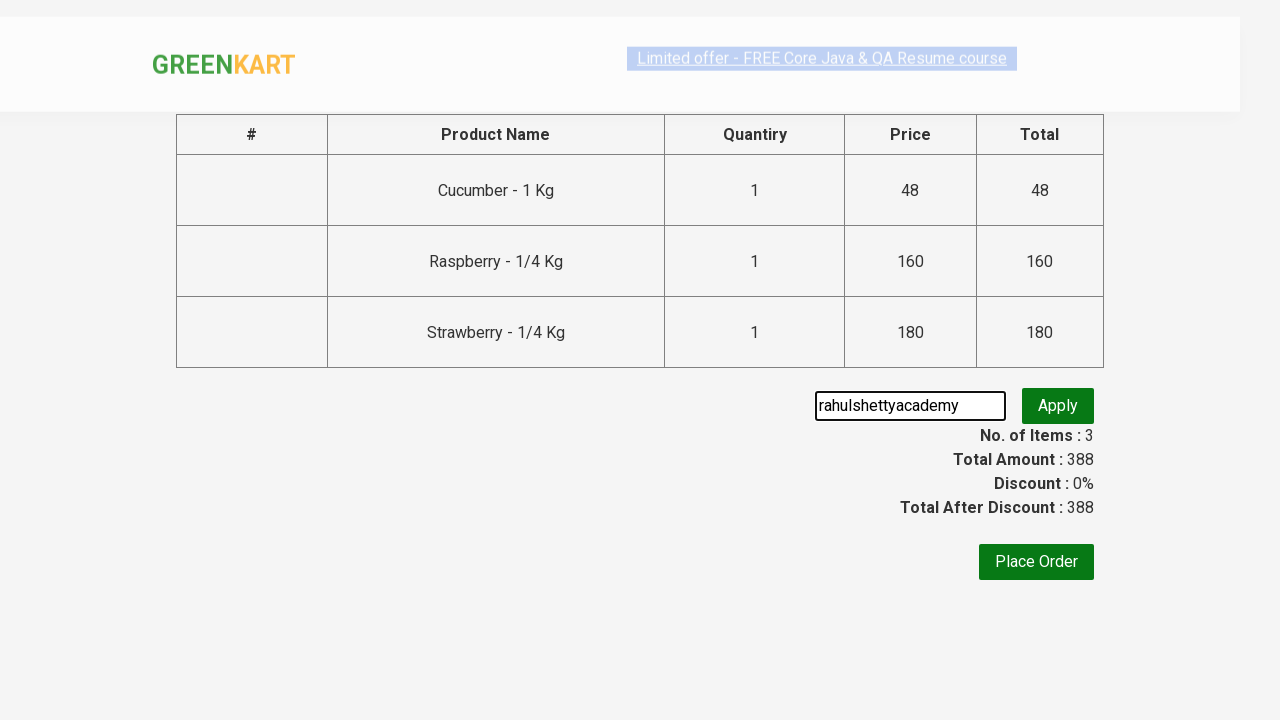

Clicked button to apply promo code at (1058, 419) on .promoBtn
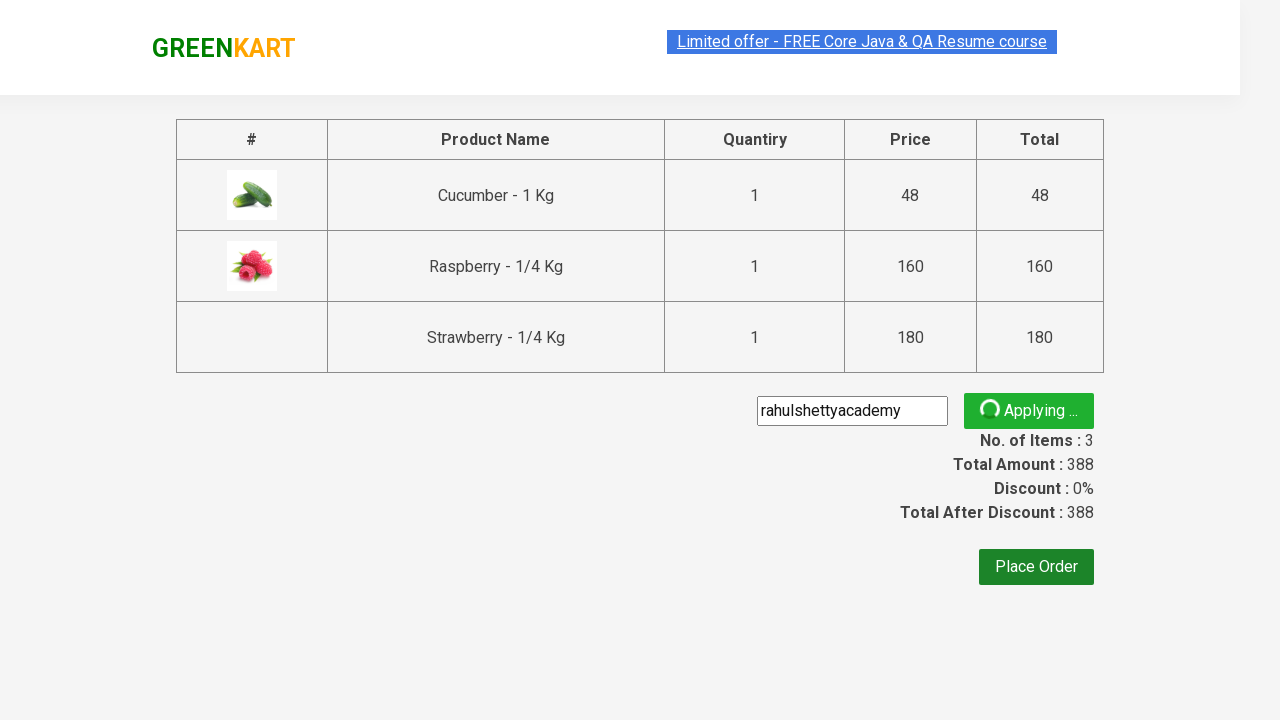

Promo code confirmation message appeared
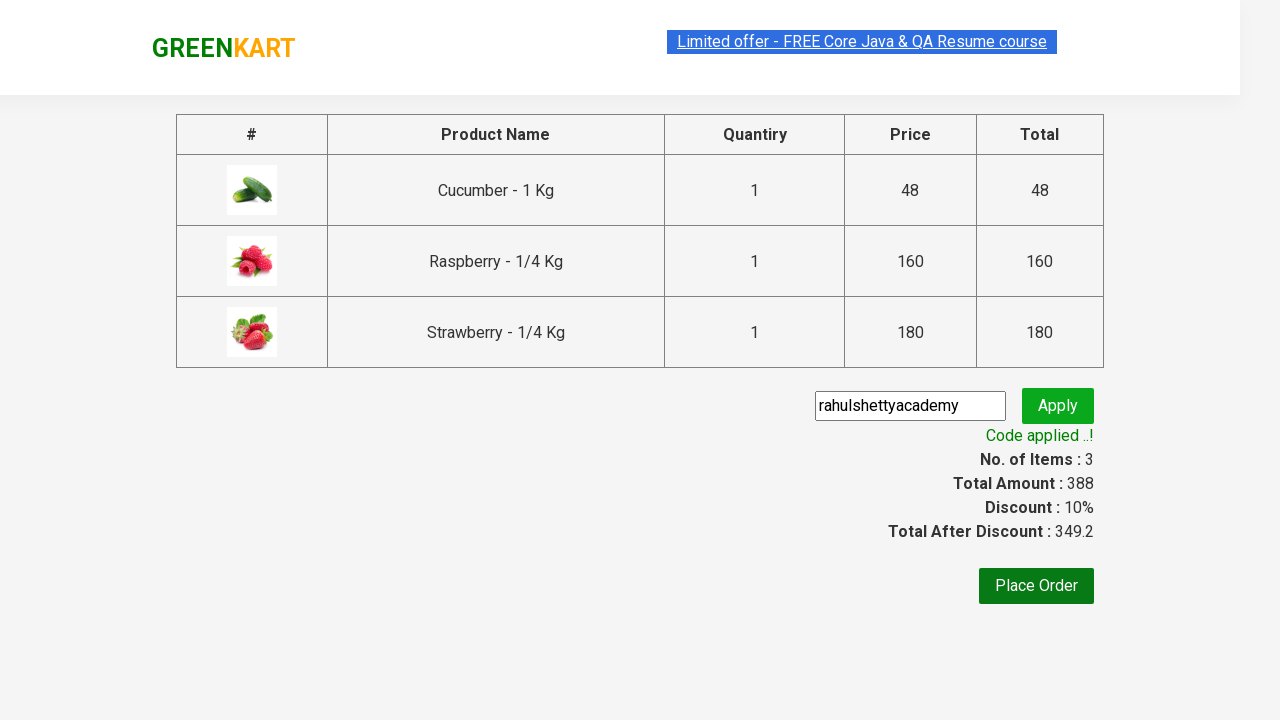

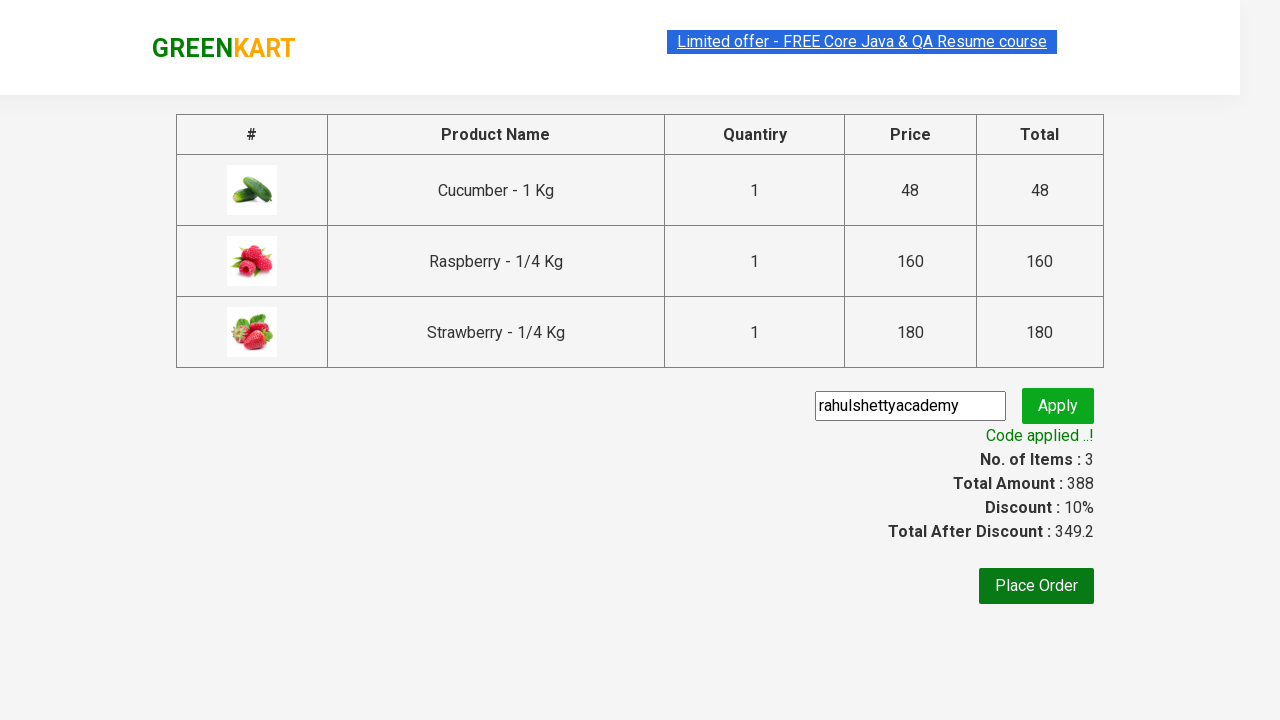